Tests navigating to show only active todos using URL routing

Starting URL: https://todomvc.com/examples/typescript-angular/#/

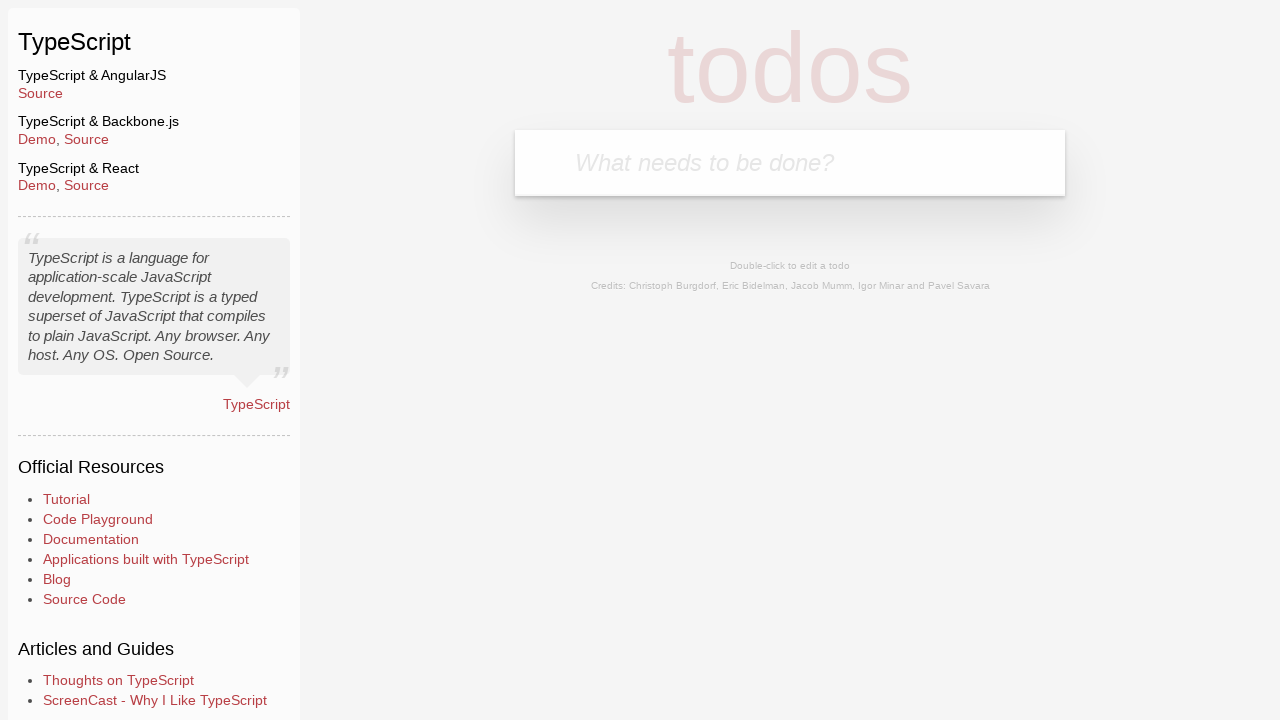

Filled new todo input with 'Example1' on .new-todo
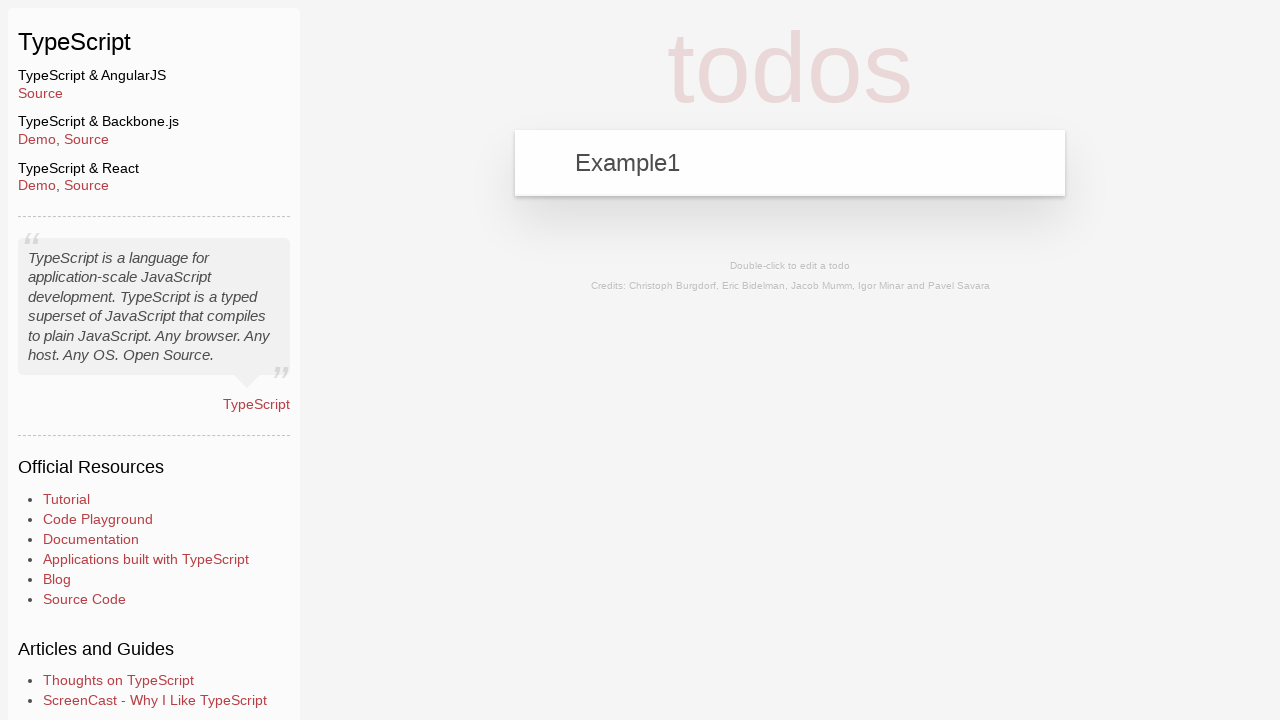

Pressed Enter to add first todo on .new-todo
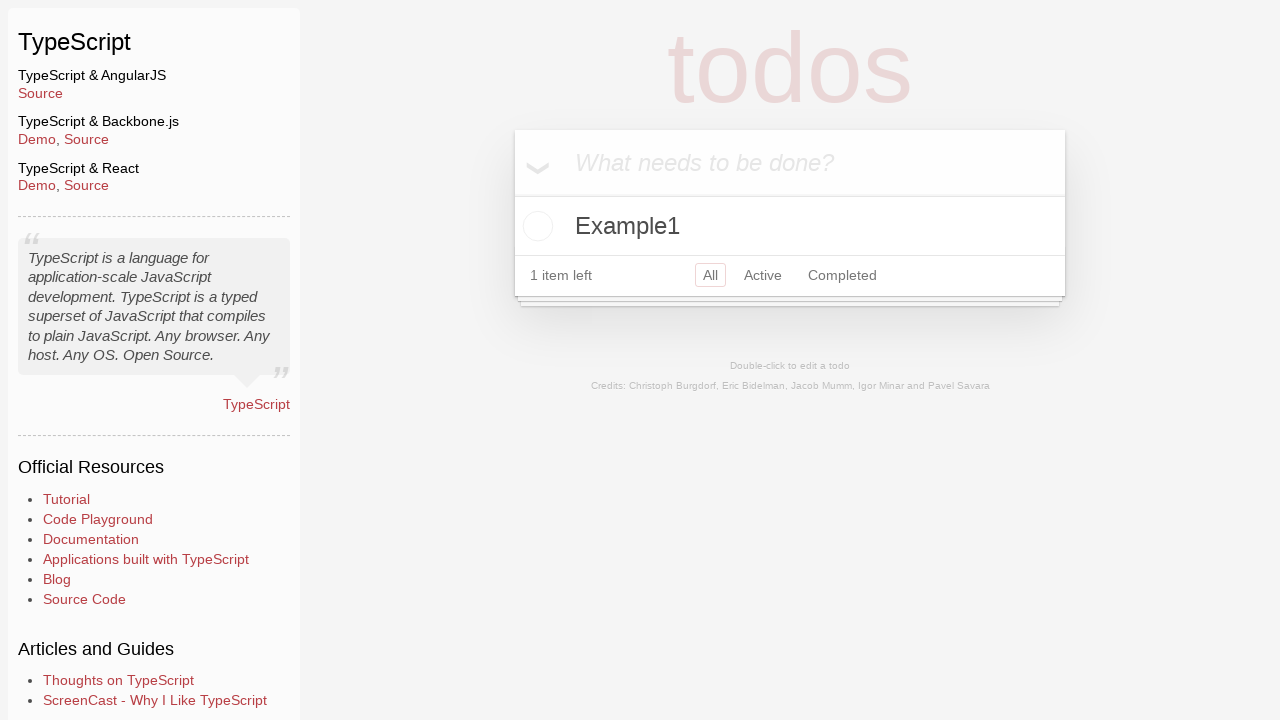

Filled new todo input with 'Example2' on .new-todo
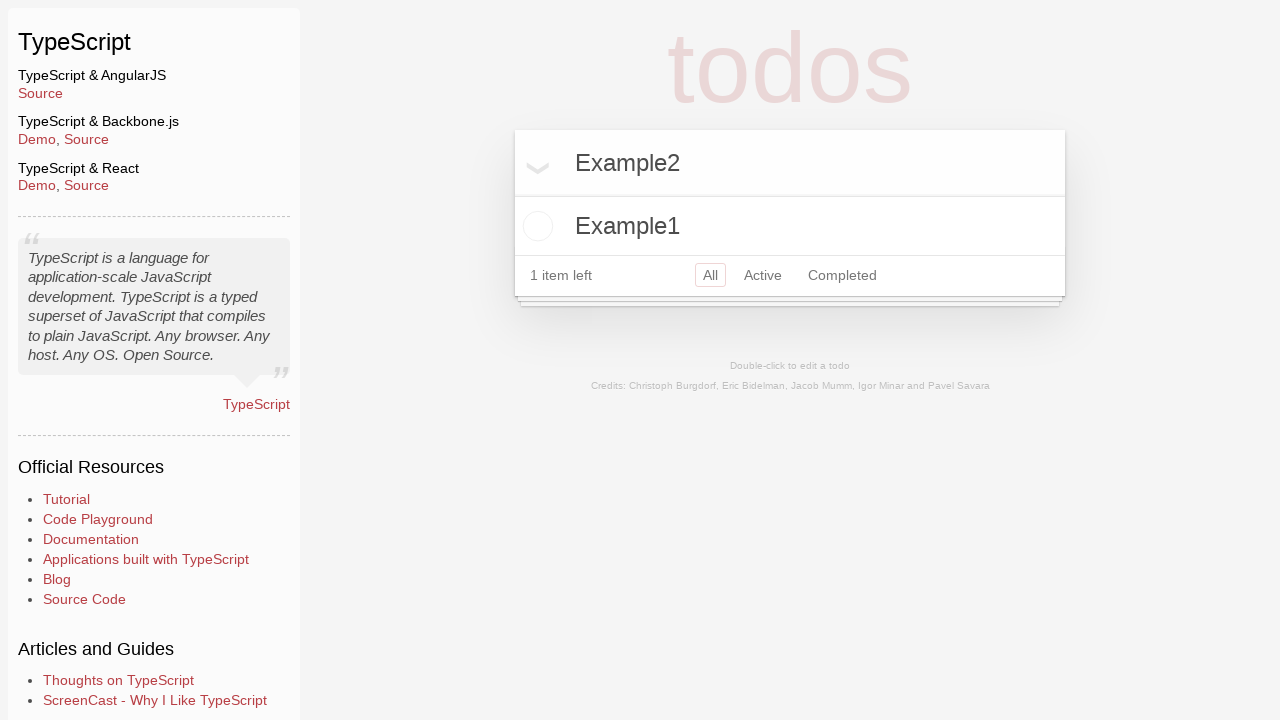

Pressed Enter to add second todo on .new-todo
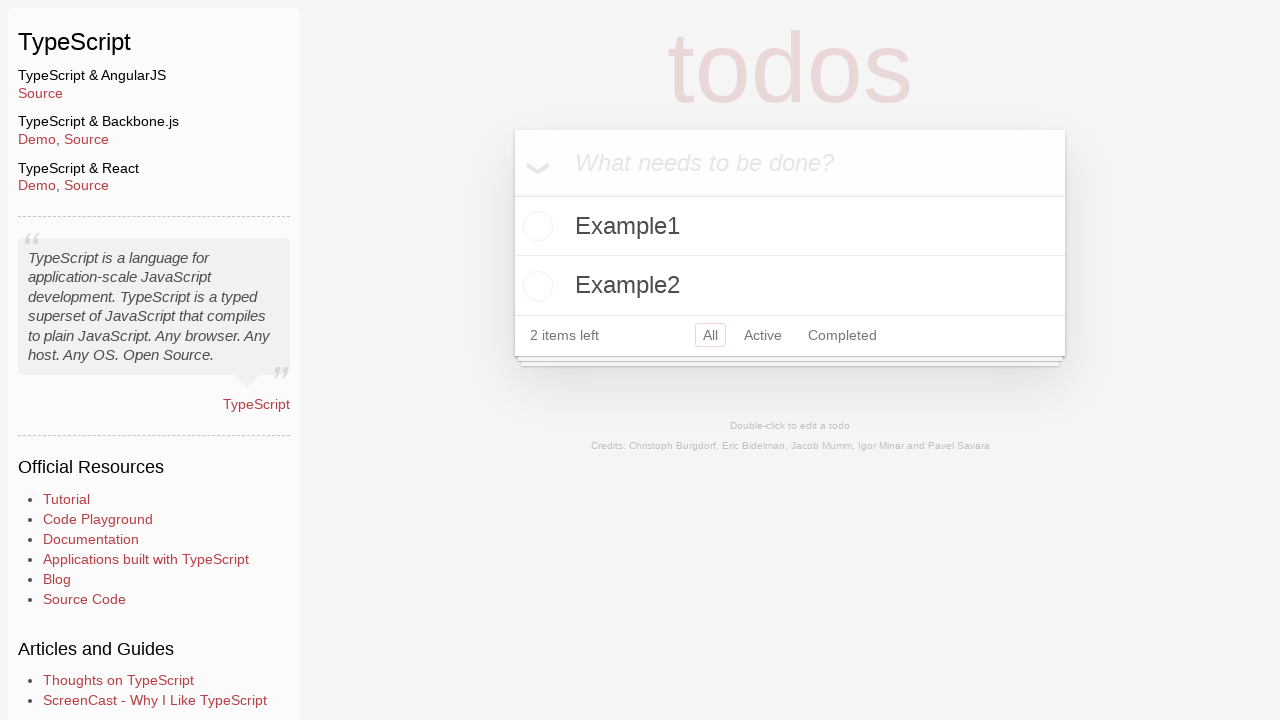

Clicked toggle to mark Example2 as completed at (535, 286) on .todo-list li:has-text('Example2') .toggle
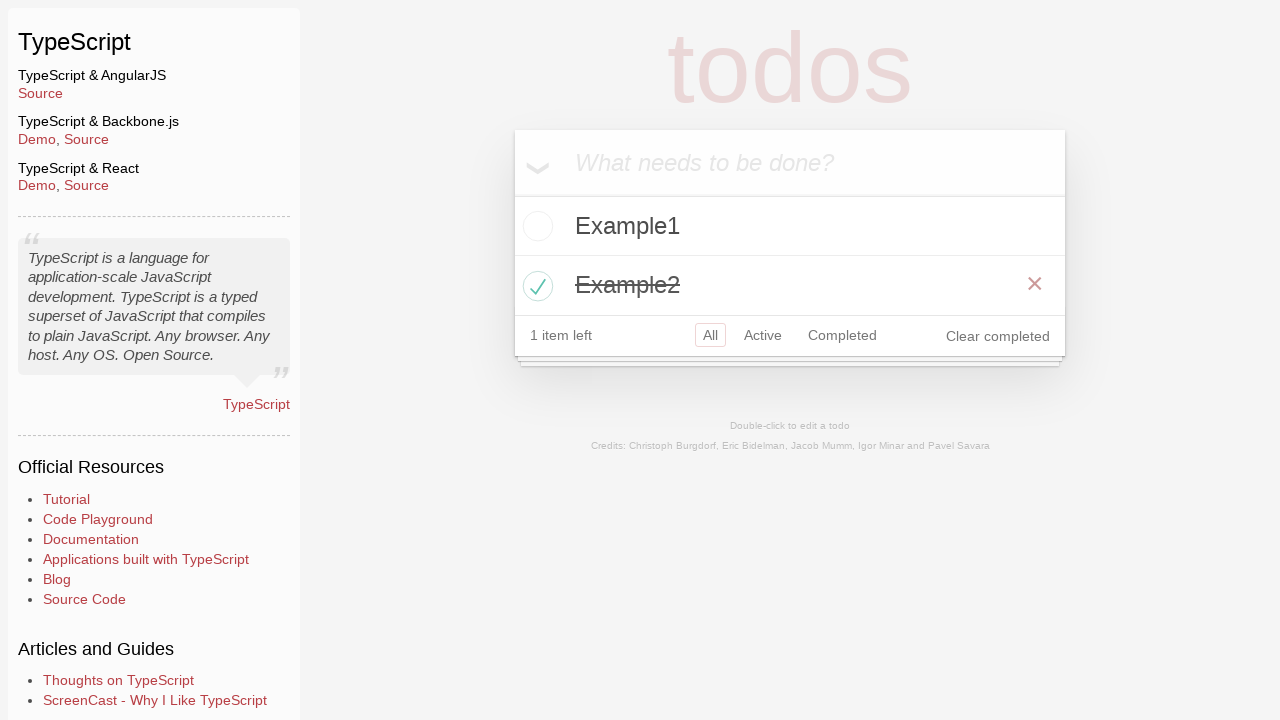

Navigated to active todos route using URL
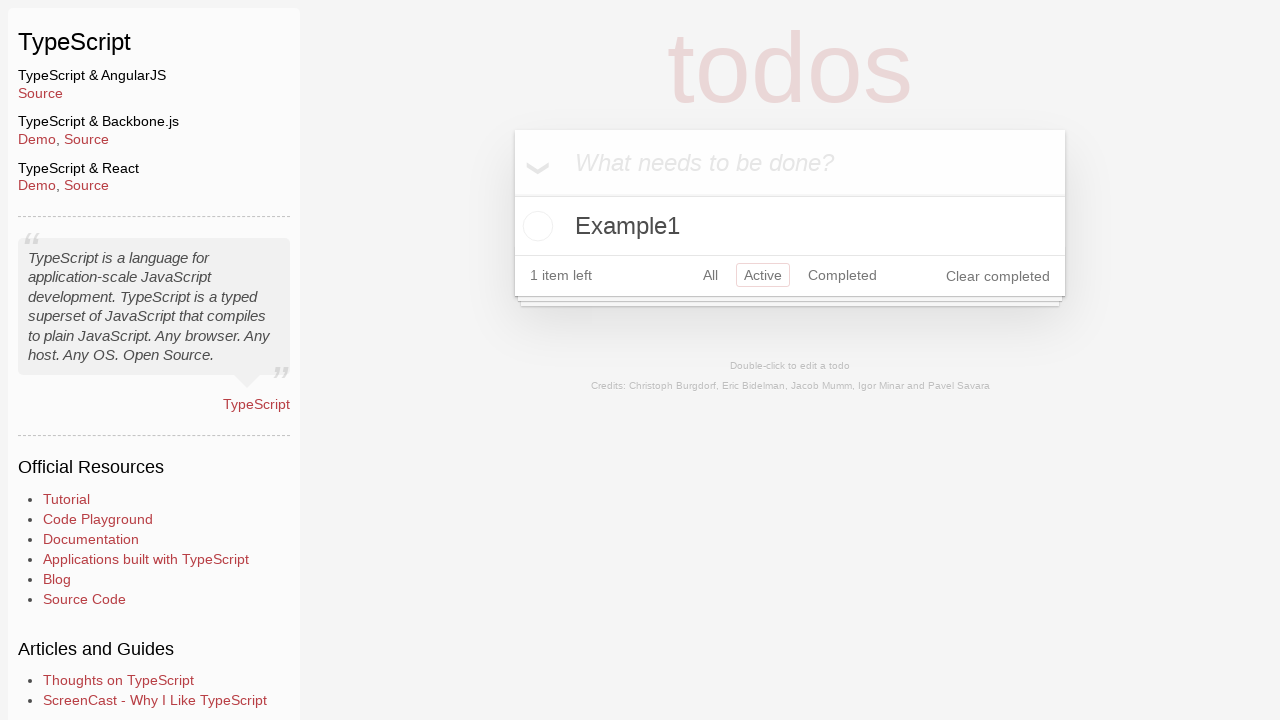

Verified that Example1 (active todo) is visible
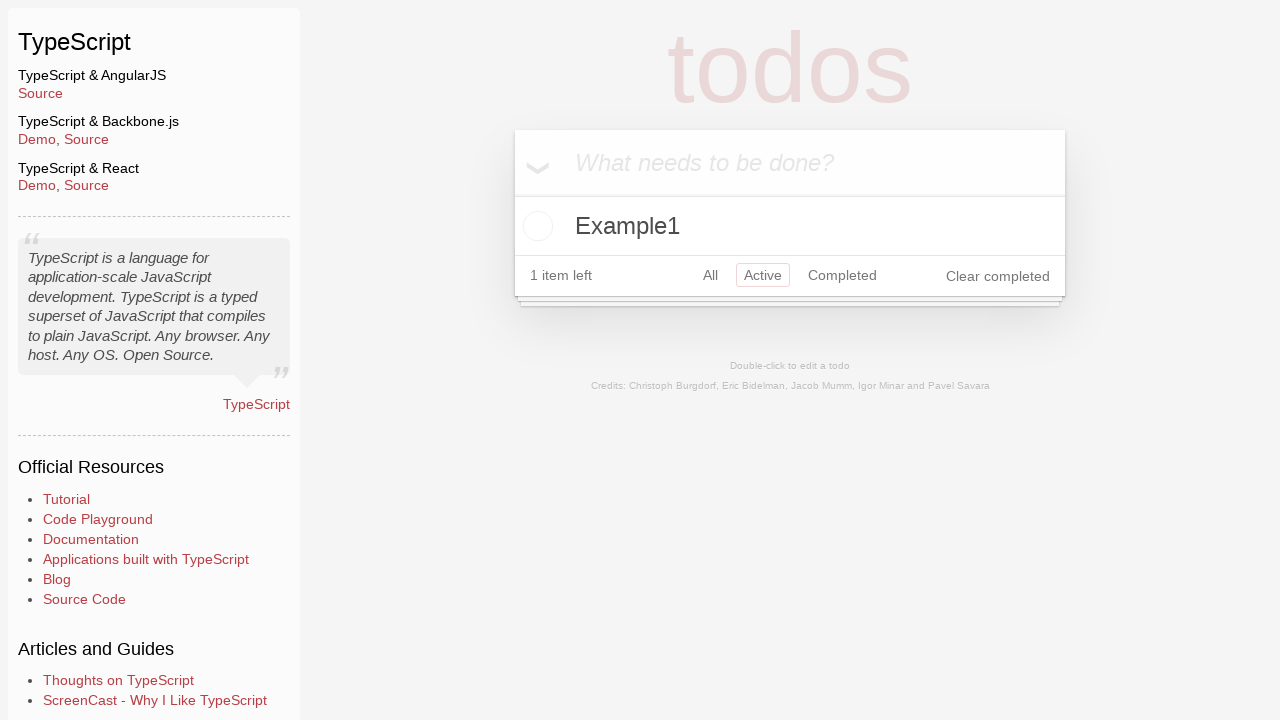

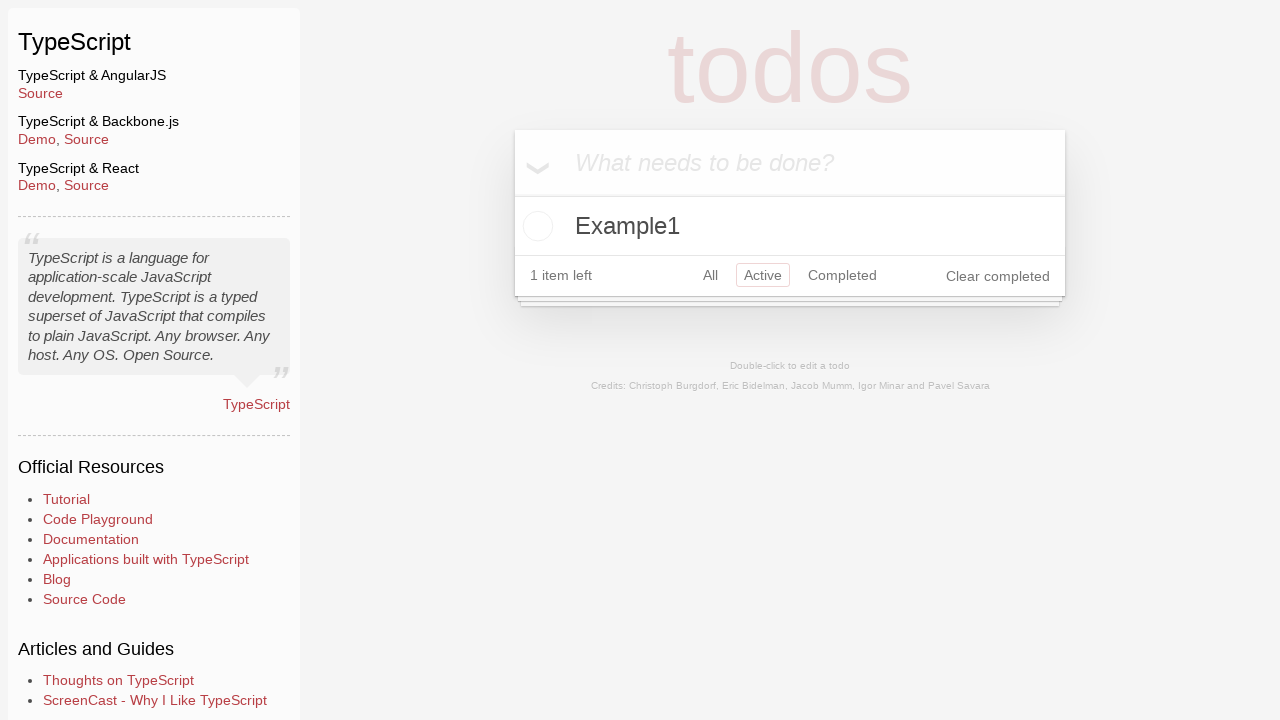